Tests the add/remove elements functionality by clicking the Add Element button 10 times, then attempting to delete all created elements by clicking the last delete button repeatedly

Starting URL: https://the-internet.herokuapp.com/add_remove_elements/

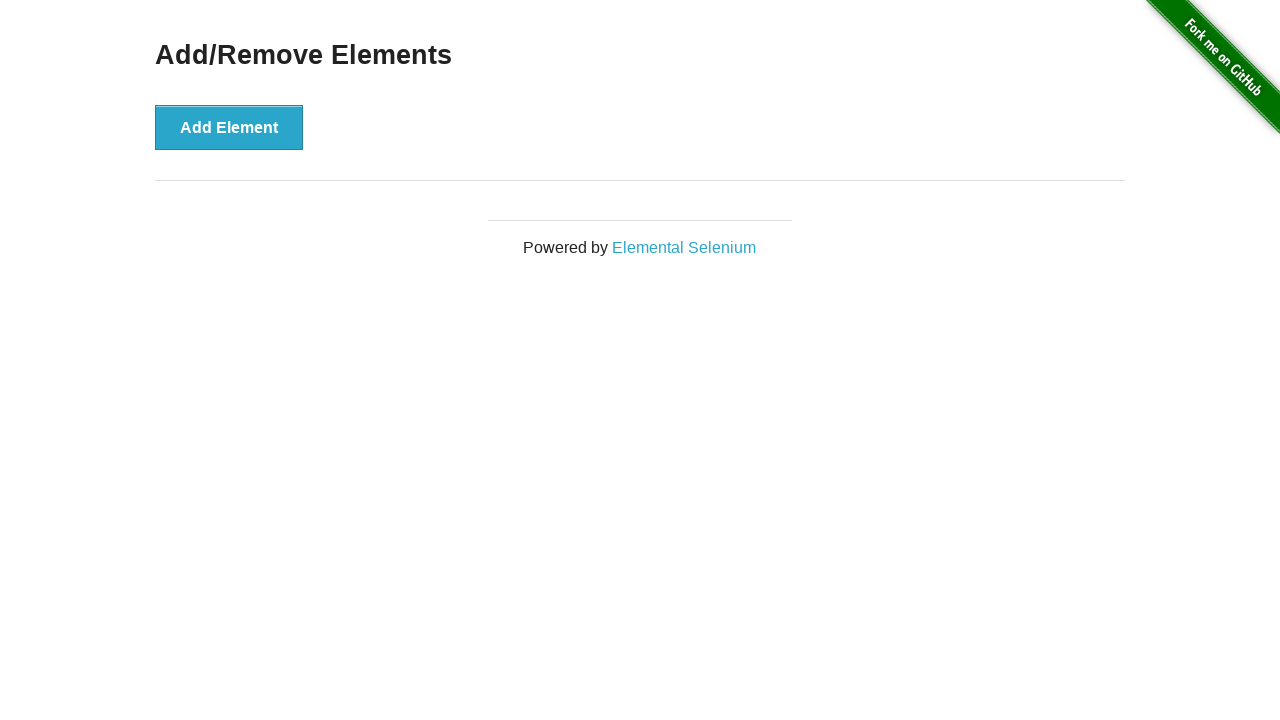

Clicked Add Element button (iteration 1/10) at (229, 127) on button[onclick='addElement()']
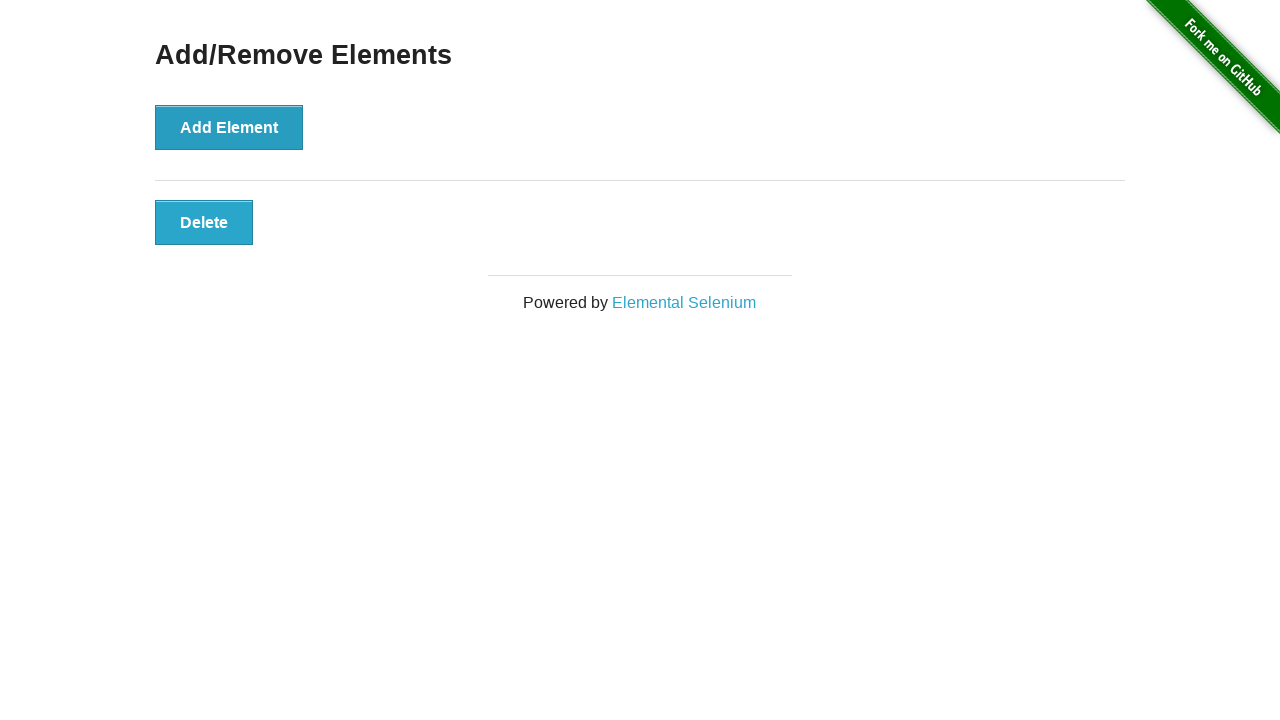

Clicked Add Element button (iteration 2/10) at (229, 127) on button[onclick='addElement()']
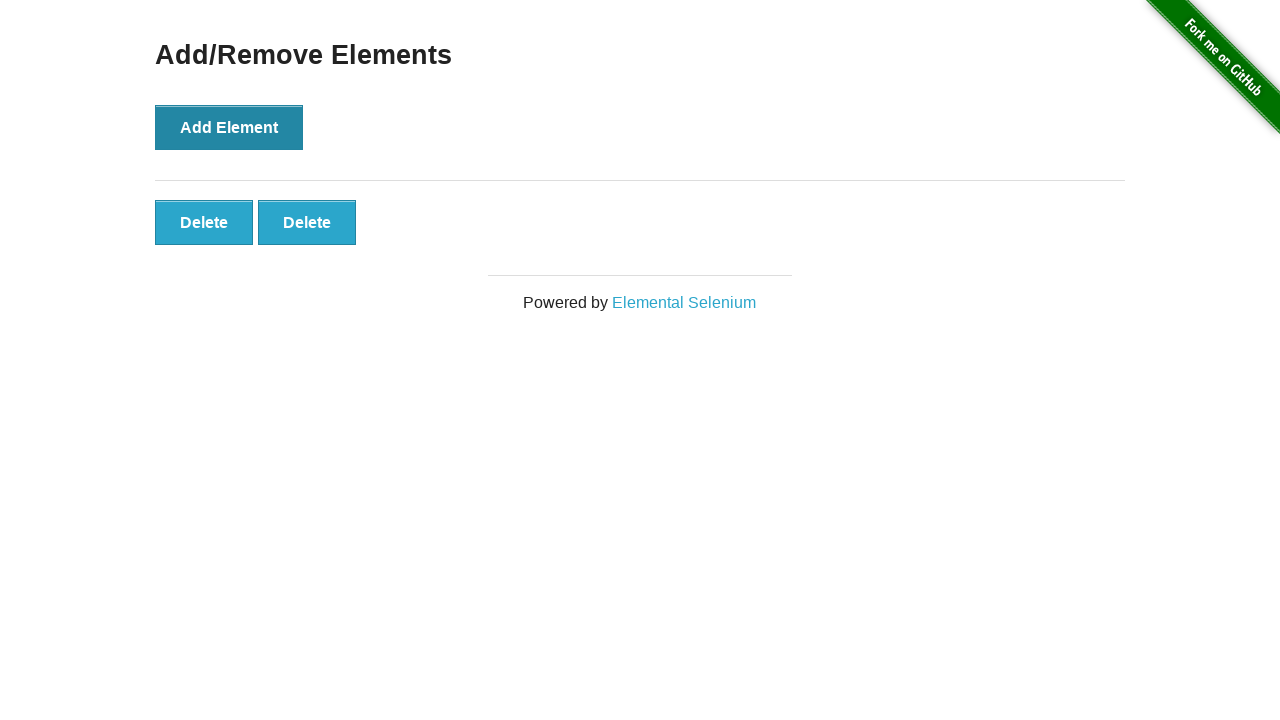

Clicked Add Element button (iteration 3/10) at (229, 127) on button[onclick='addElement()']
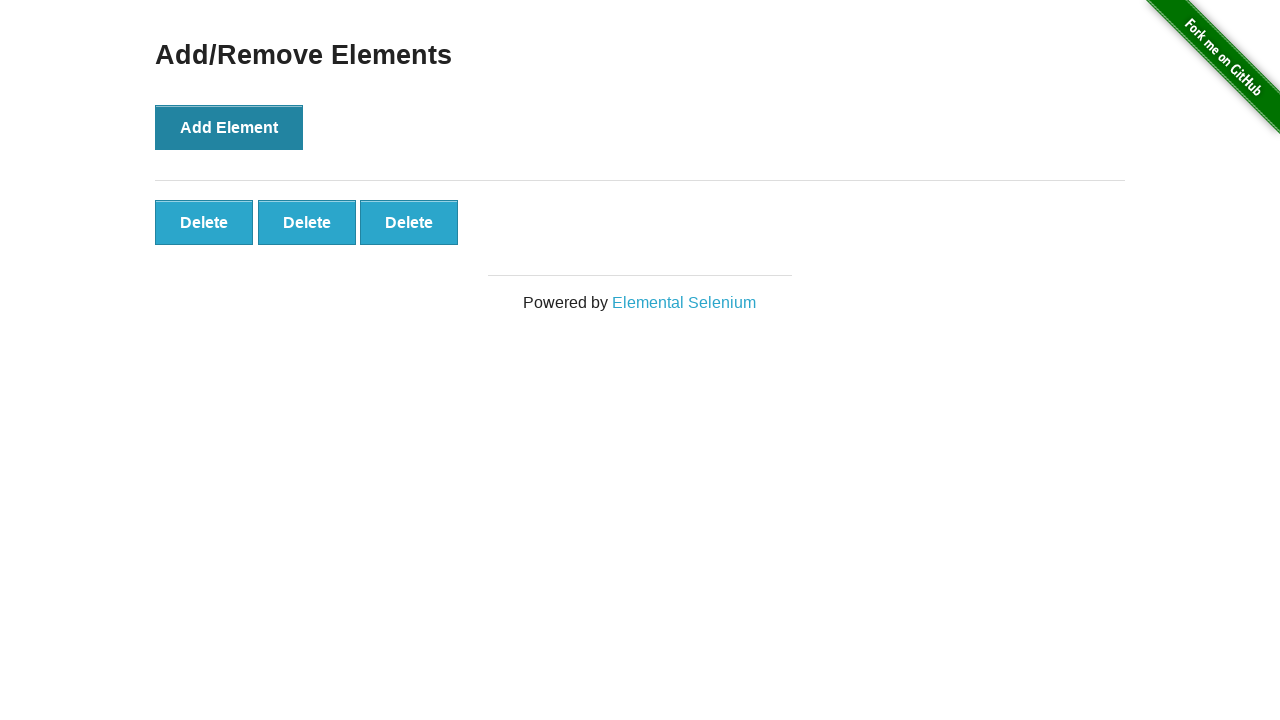

Clicked Add Element button (iteration 4/10) at (229, 127) on button[onclick='addElement()']
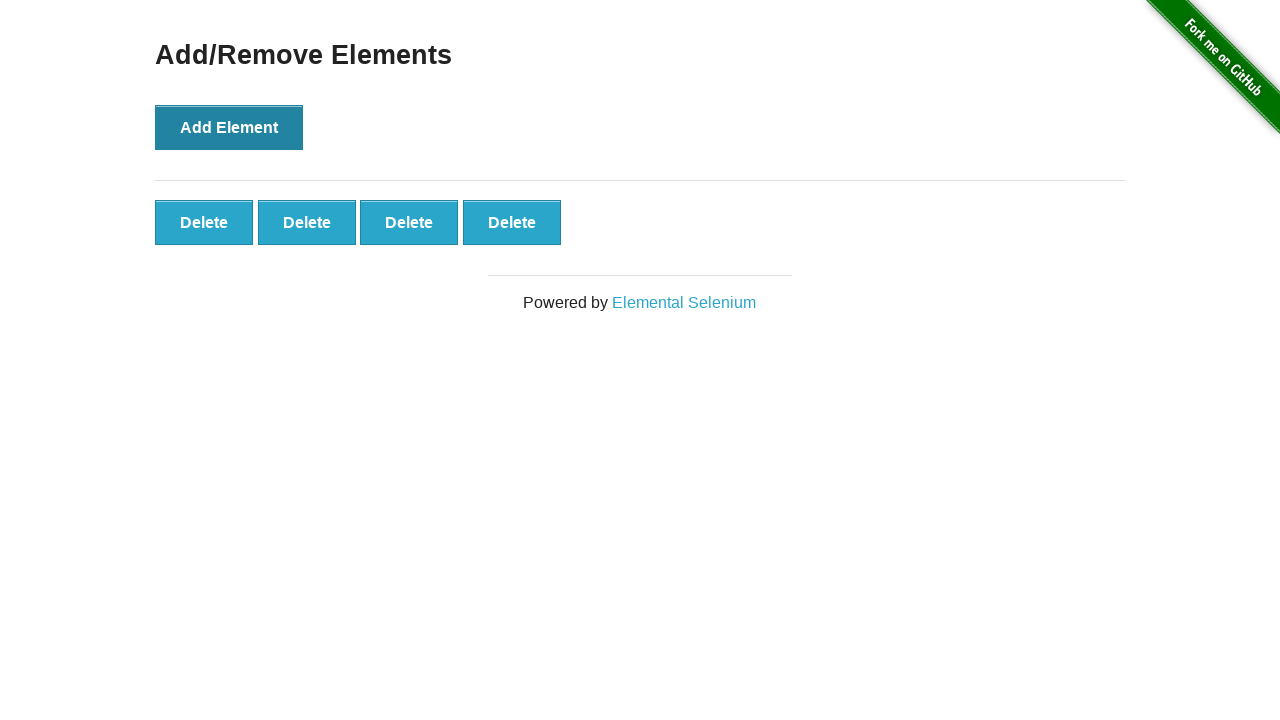

Clicked Add Element button (iteration 5/10) at (229, 127) on button[onclick='addElement()']
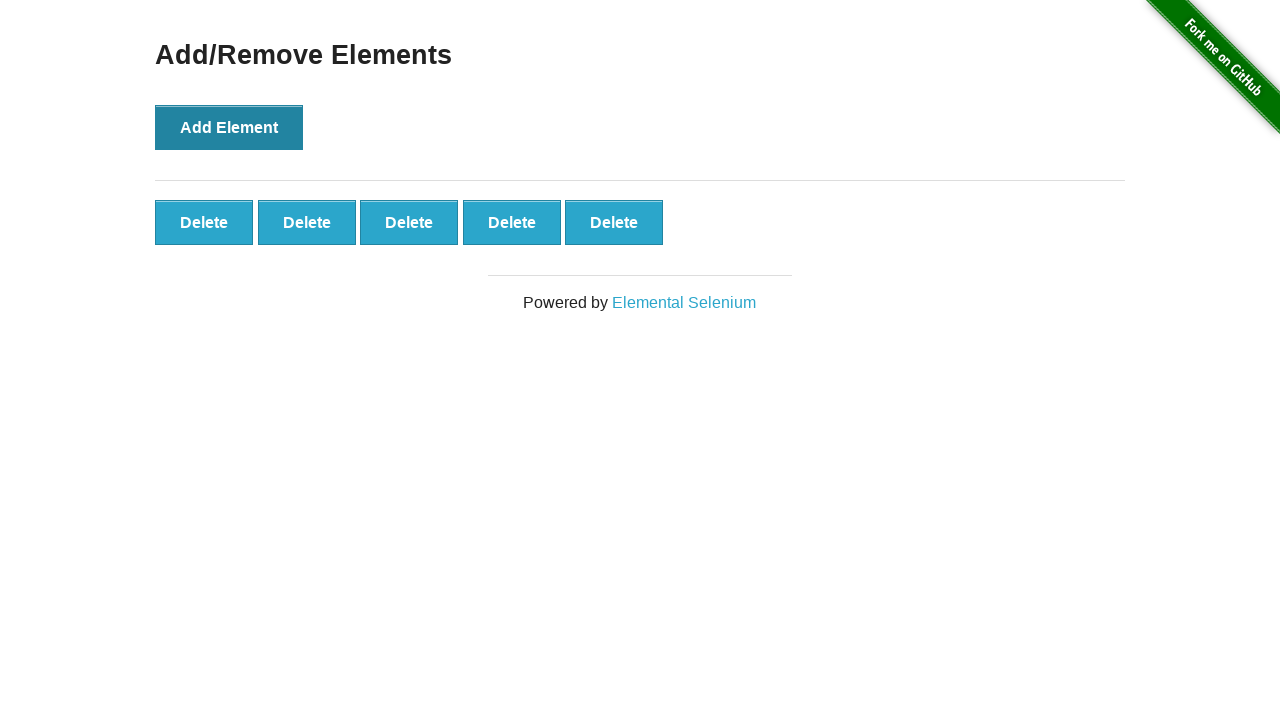

Clicked Add Element button (iteration 6/10) at (229, 127) on button[onclick='addElement()']
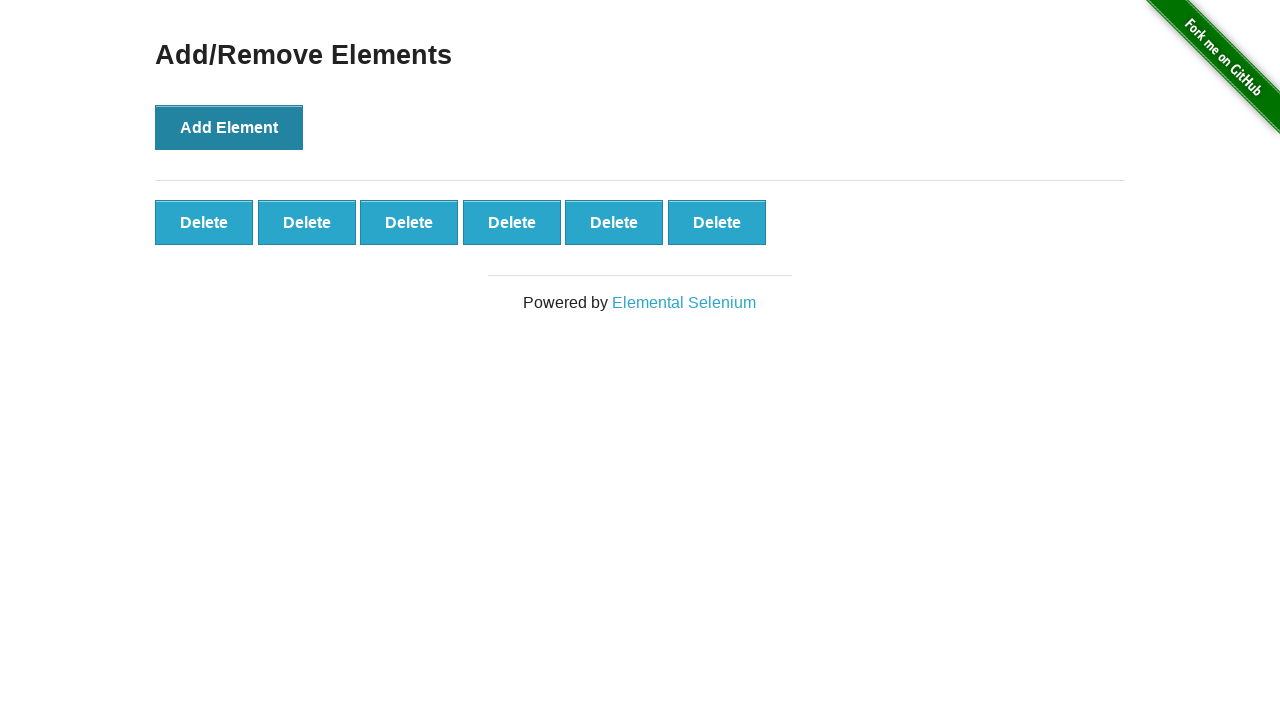

Clicked Add Element button (iteration 7/10) at (229, 127) on button[onclick='addElement()']
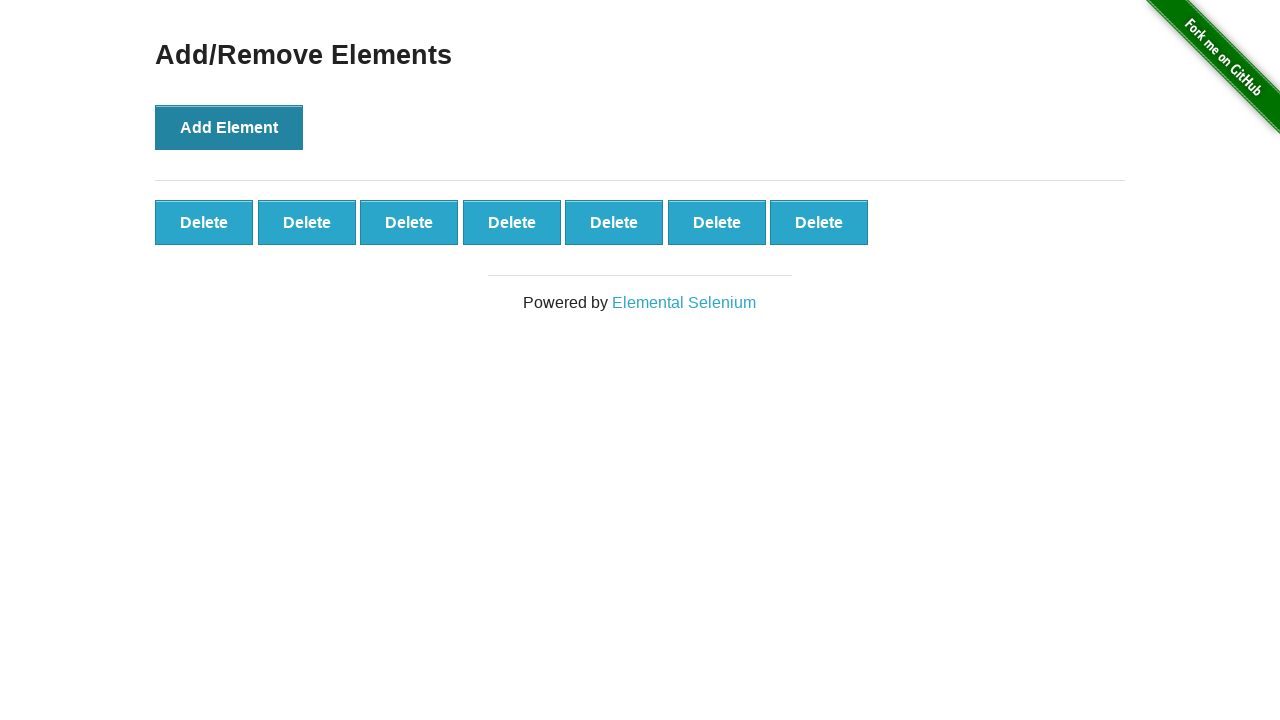

Clicked Add Element button (iteration 8/10) at (229, 127) on button[onclick='addElement()']
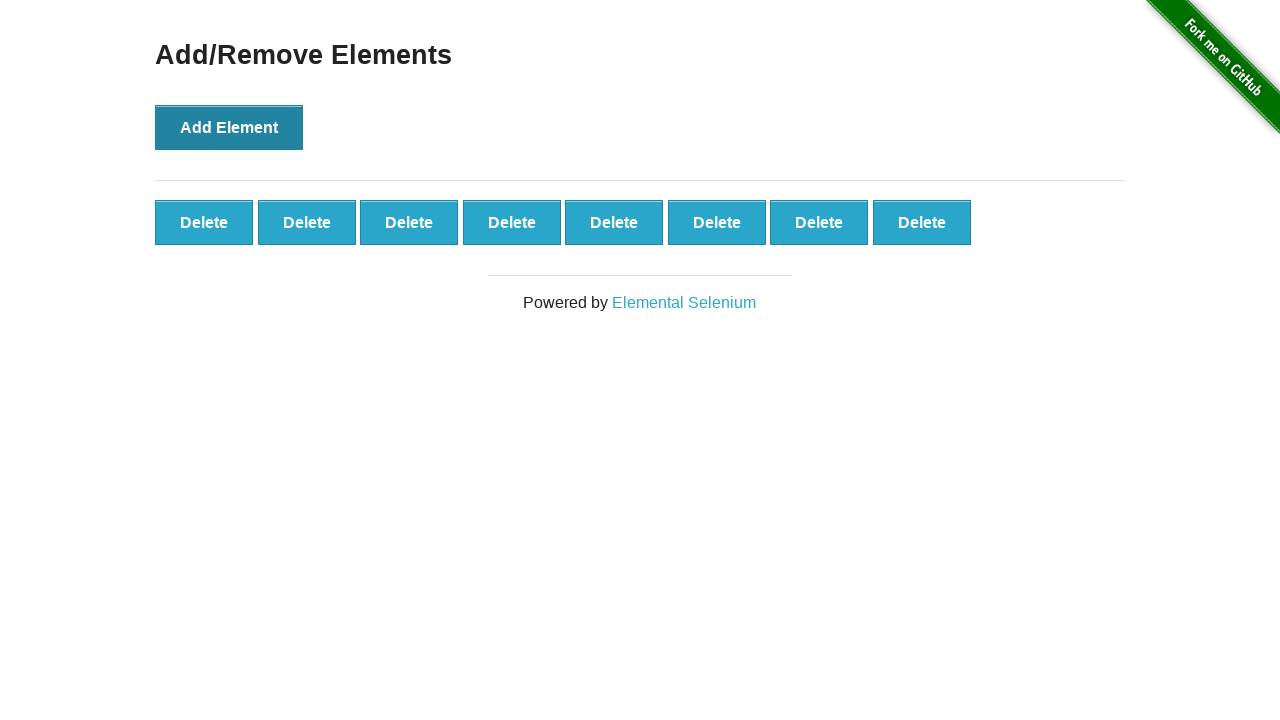

Clicked Add Element button (iteration 9/10) at (229, 127) on button[onclick='addElement()']
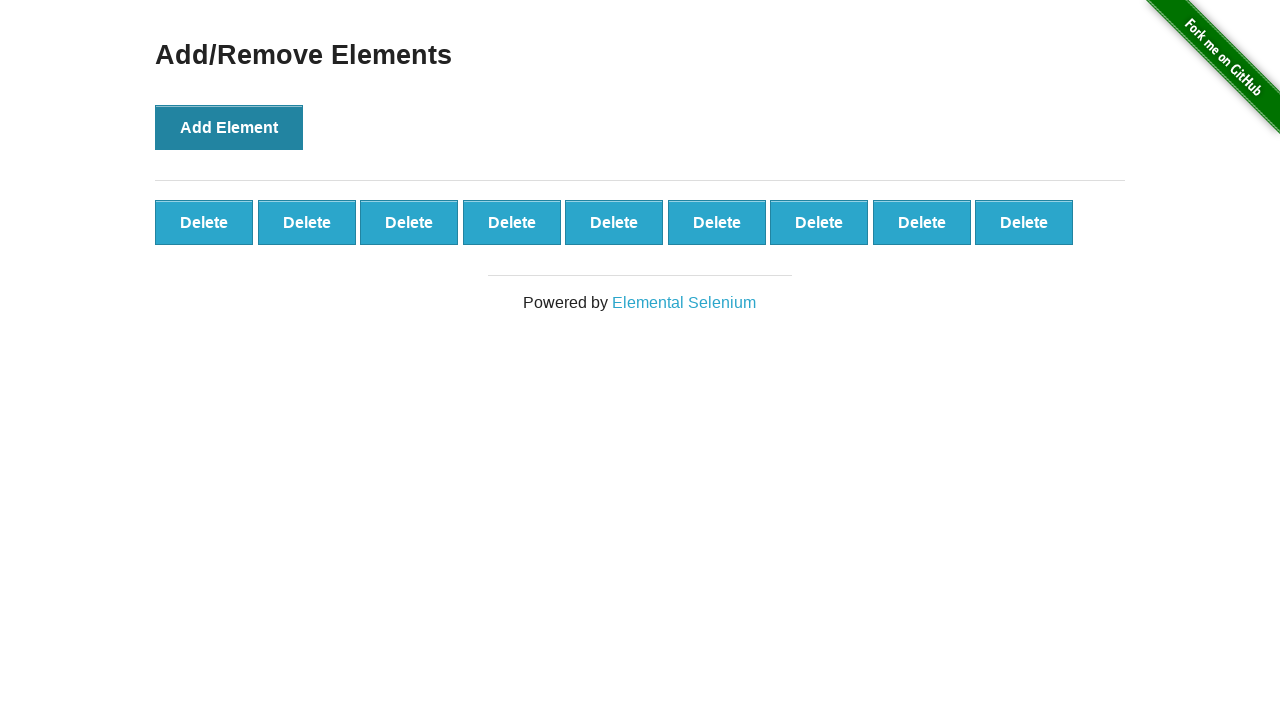

Clicked Add Element button (iteration 10/10) at (229, 127) on button[onclick='addElement()']
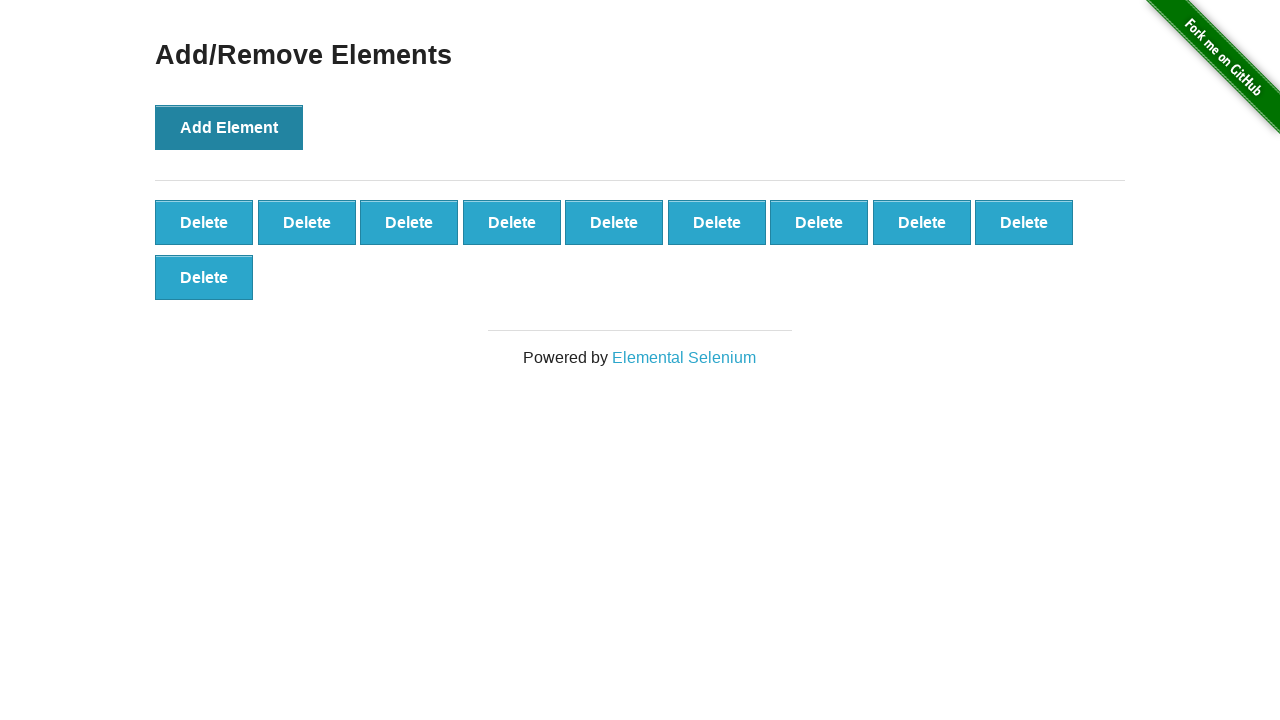

Waited 2 seconds for elements to be added
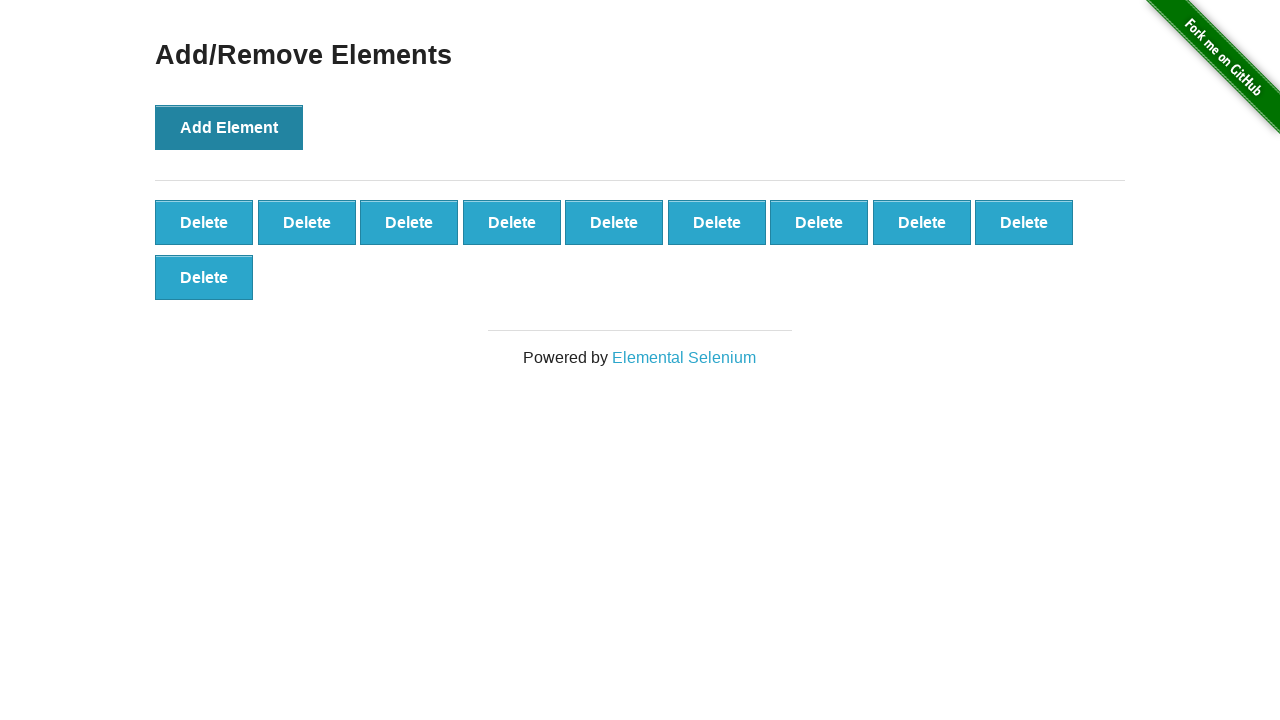

Clicked delete button (iteration 1/10) at (204, 277) on div#elements > button >> nth=9
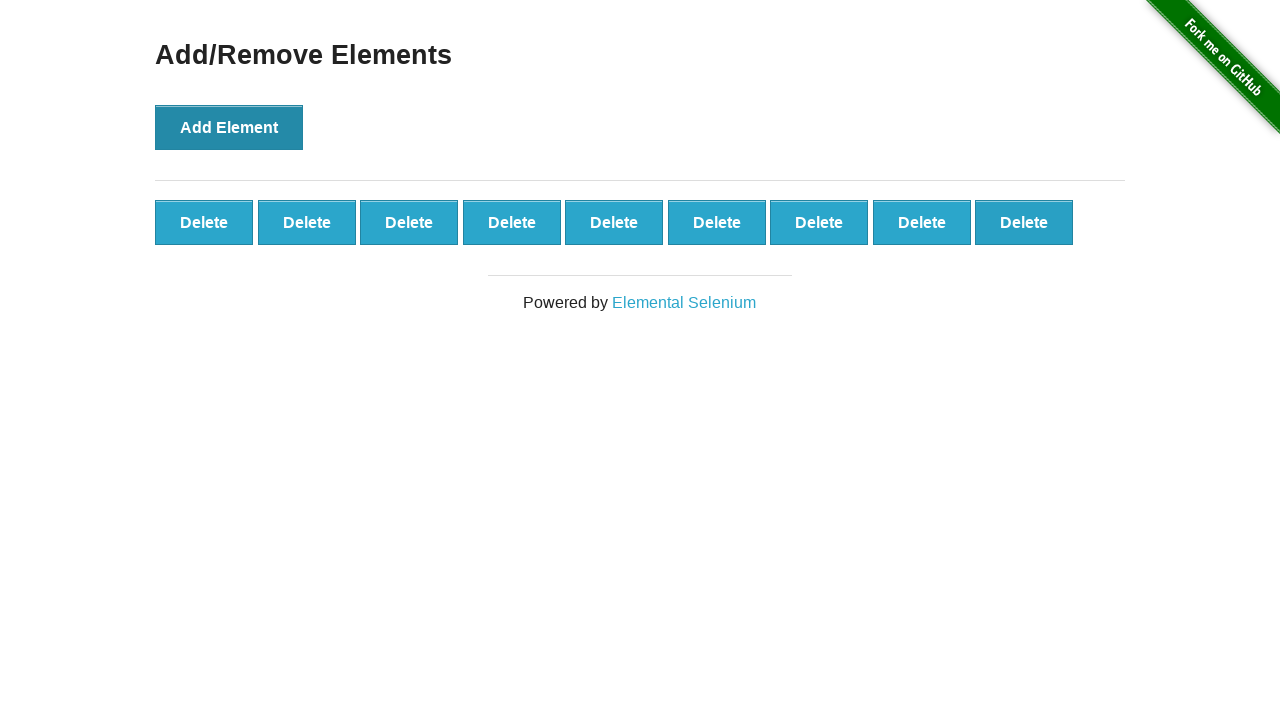

Delete button no longer available, stopping deletion attempts on div#elements > button >> nth=9
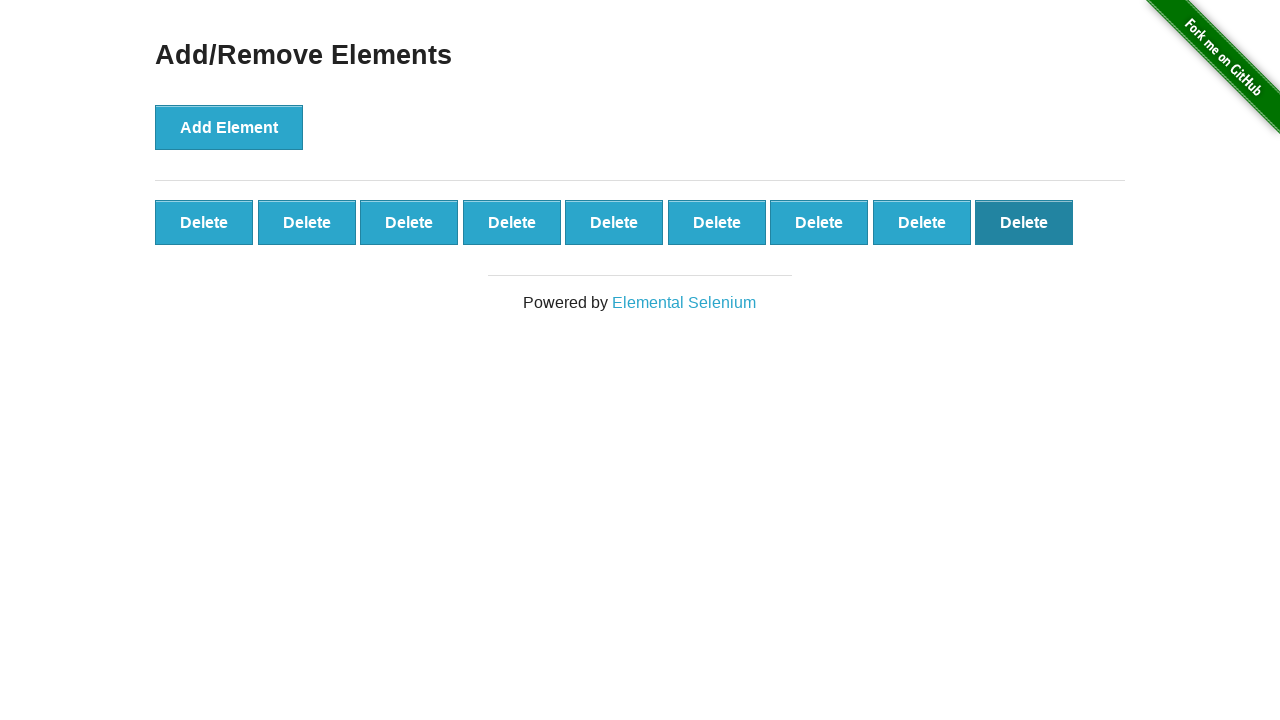

Waited 2 seconds after deletion attempts
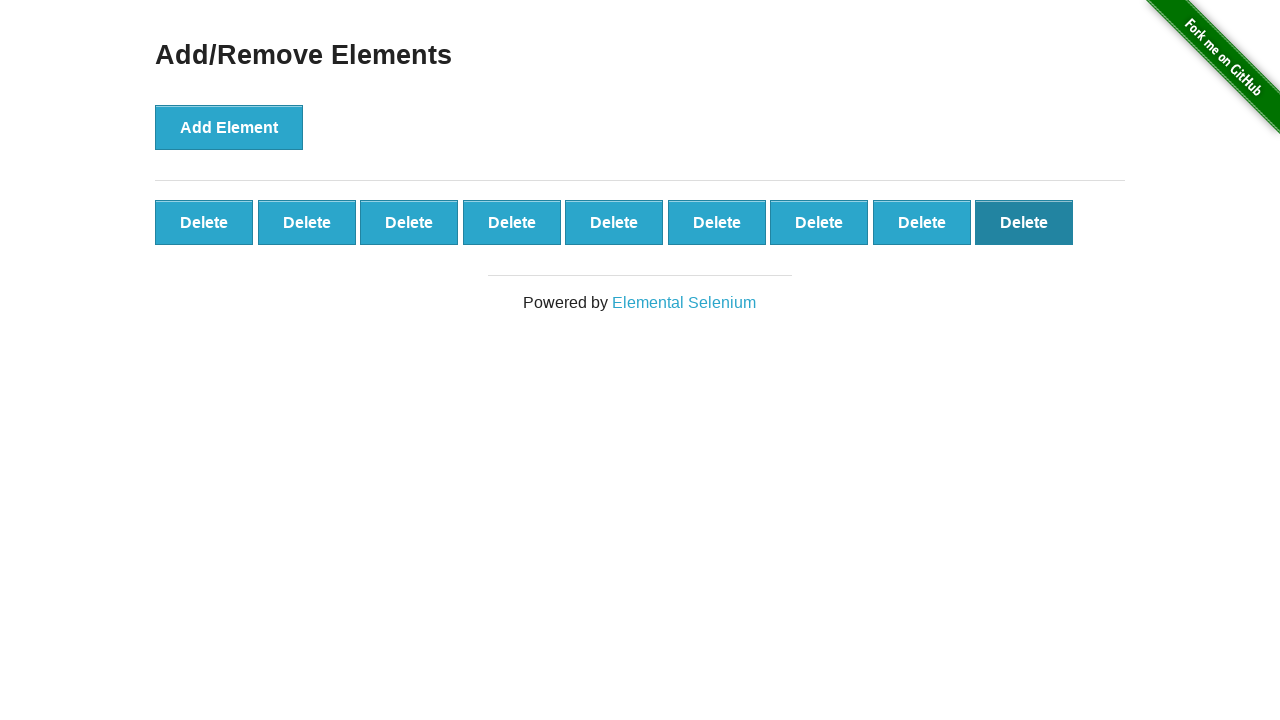

Retrieved example section text content
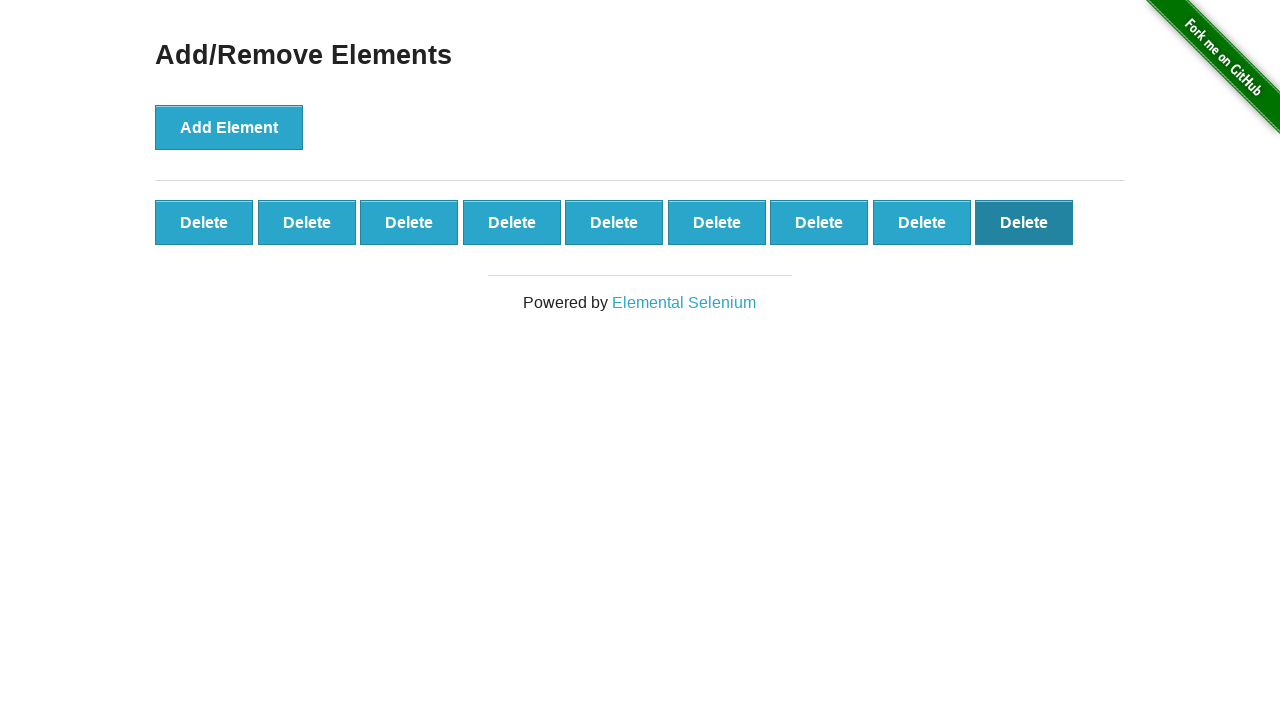

Counted remaining delete buttons: 9
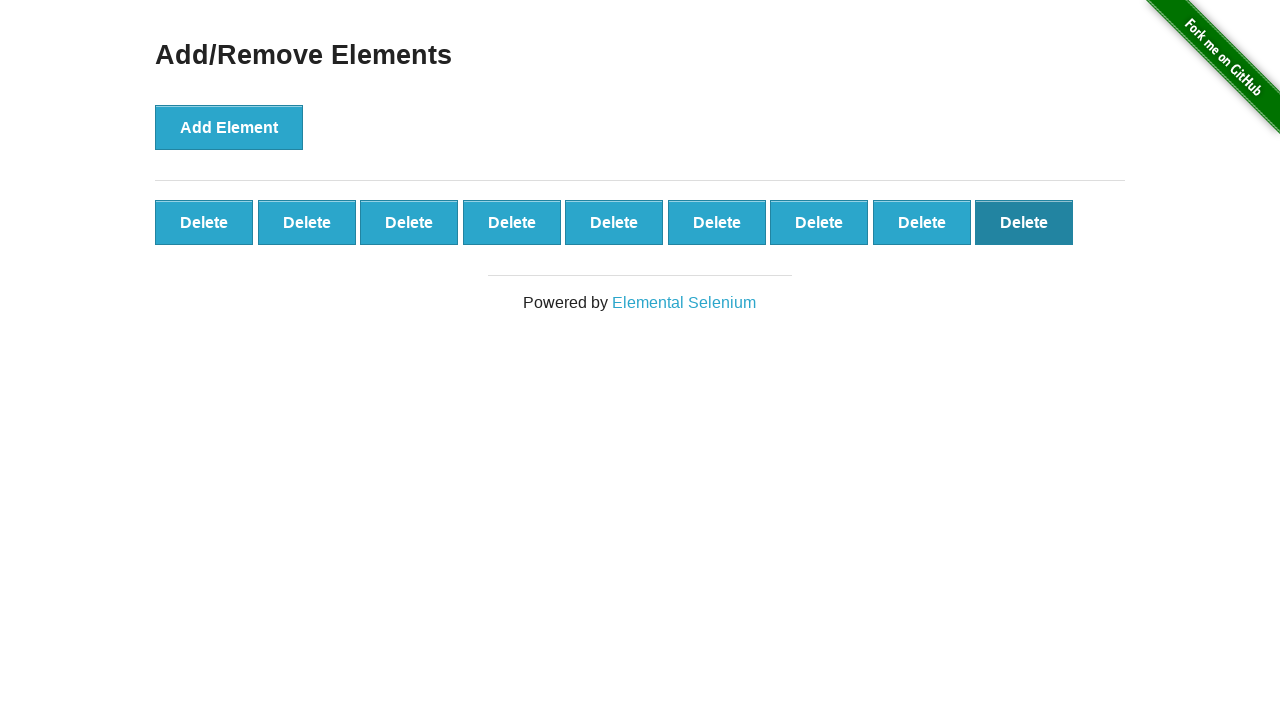

Test result: FAILED - delete buttons still remain
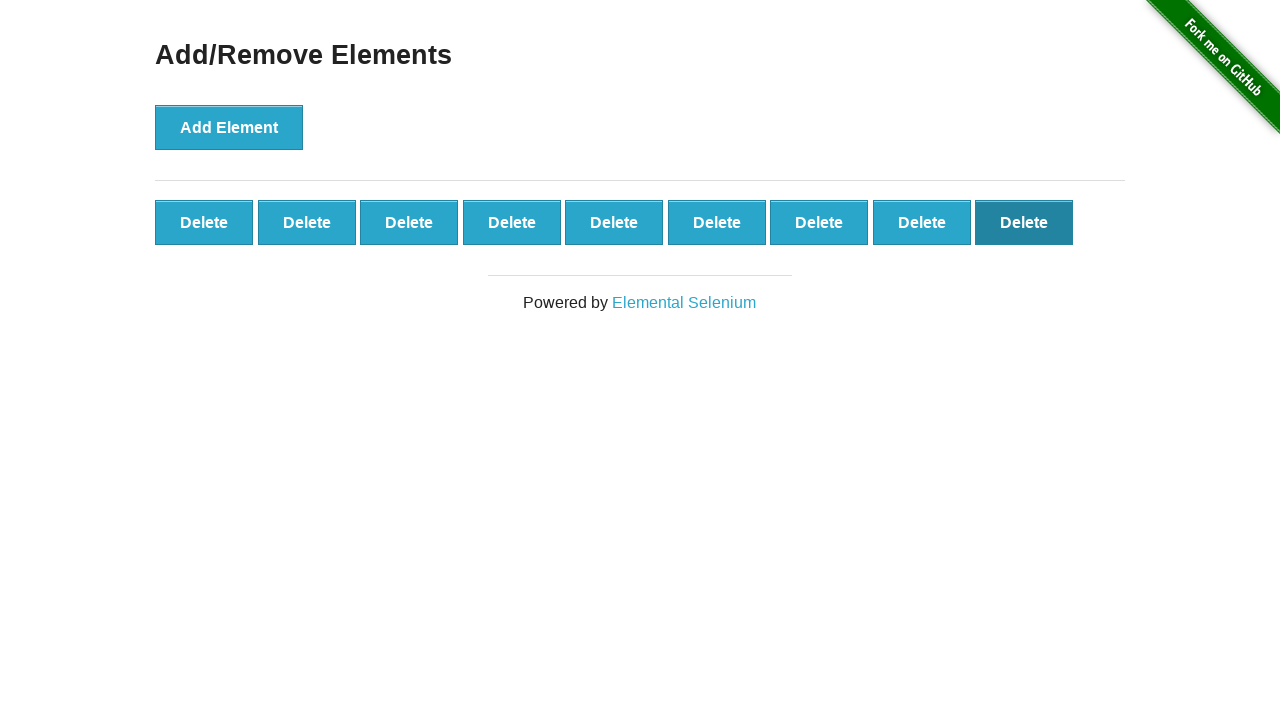

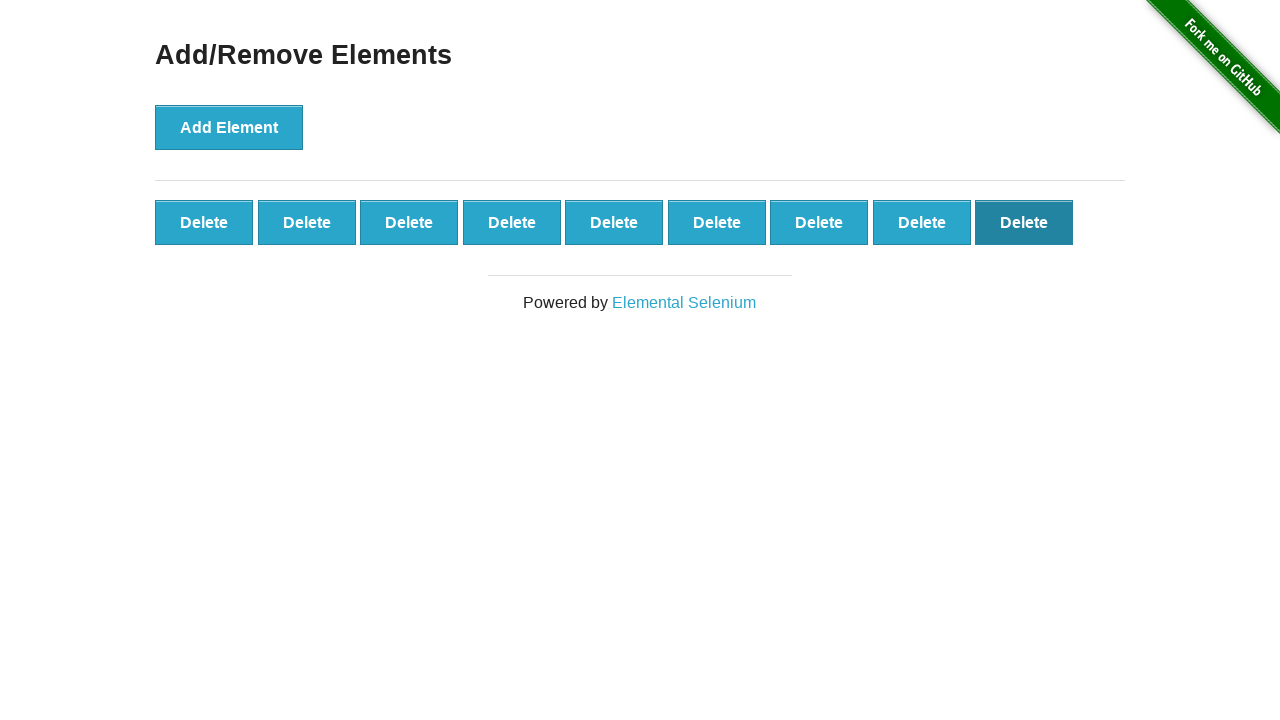